Tests that todo data persists after page reload

Starting URL: https://demo.playwright.dev/todomvc

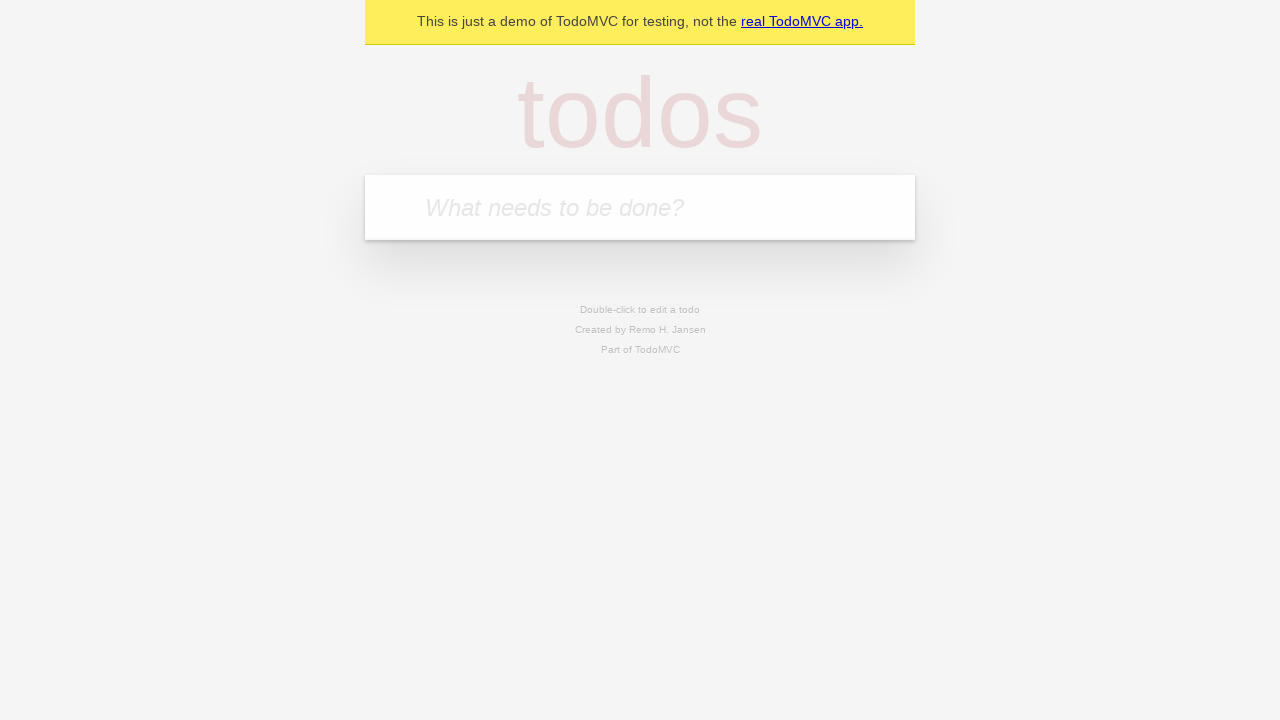

Located the new todo input field
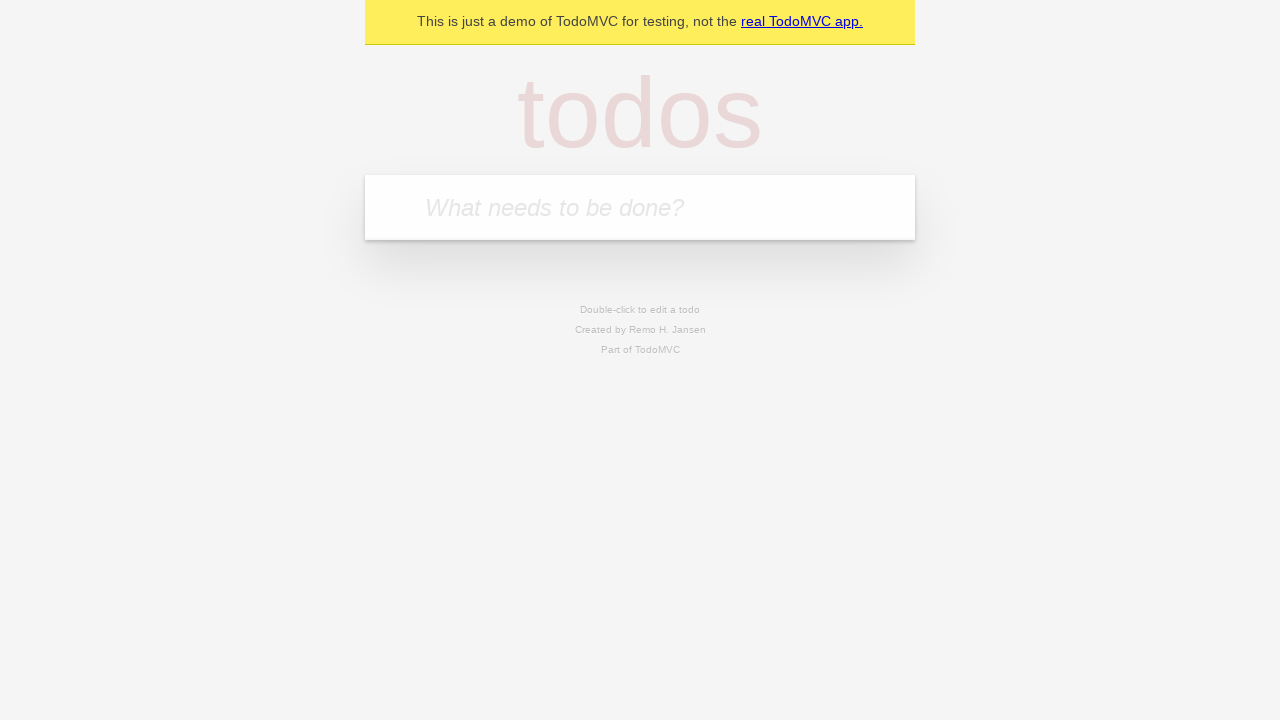

Filled todo input with 'buy some cheese' on internal:attr=[placeholder="What needs to be done?"i]
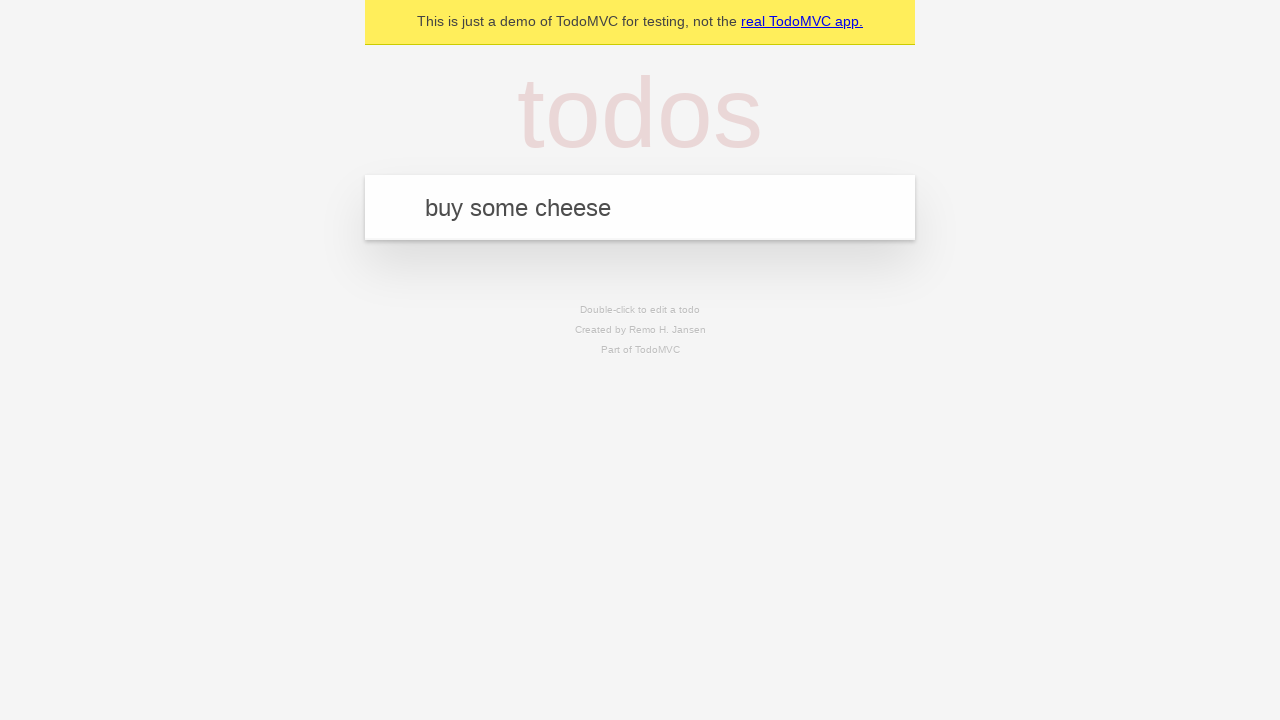

Pressed Enter to create todo 'buy some cheese' on internal:attr=[placeholder="What needs to be done?"i]
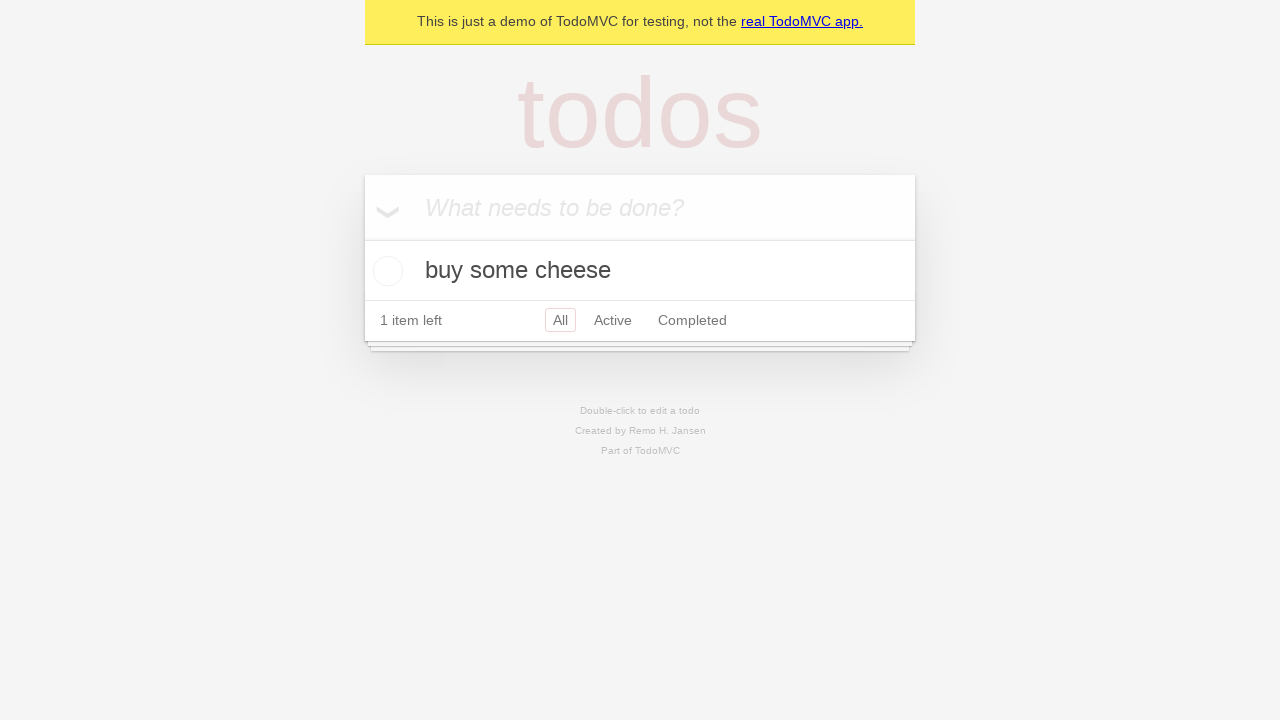

Filled todo input with 'feed the cat' on internal:attr=[placeholder="What needs to be done?"i]
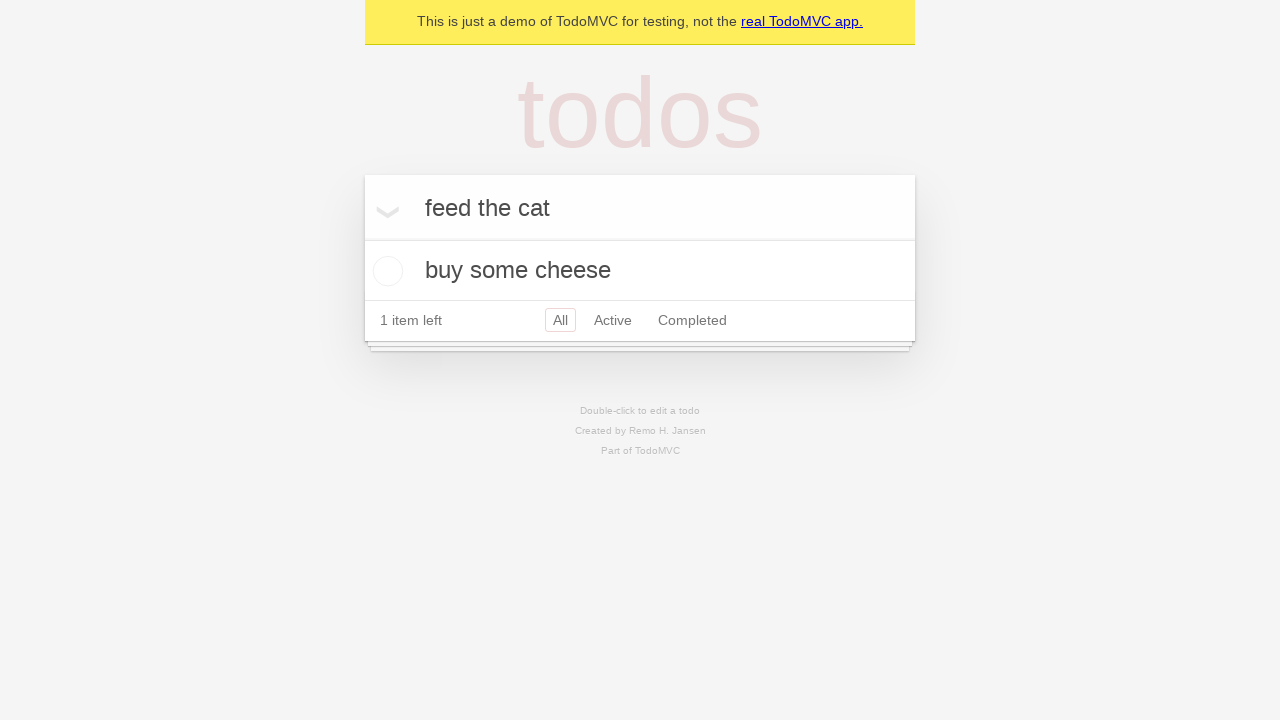

Pressed Enter to create todo 'feed the cat' on internal:attr=[placeholder="What needs to be done?"i]
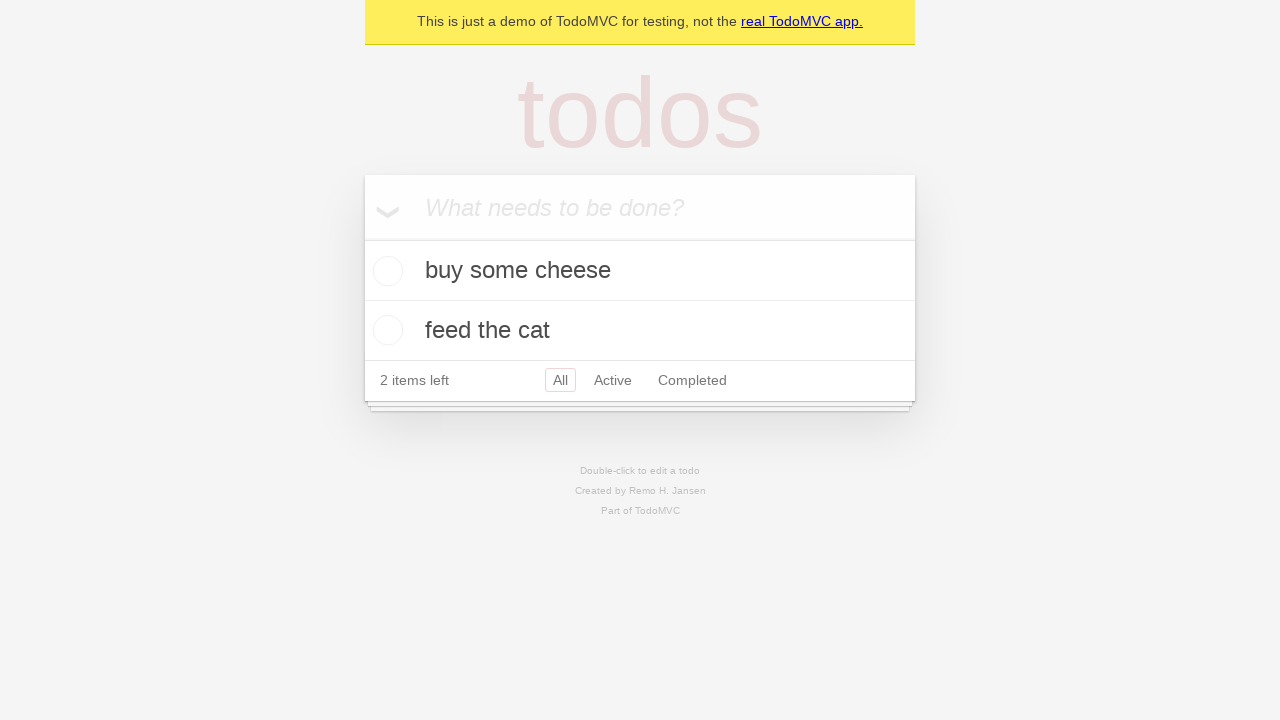

Located all todo items
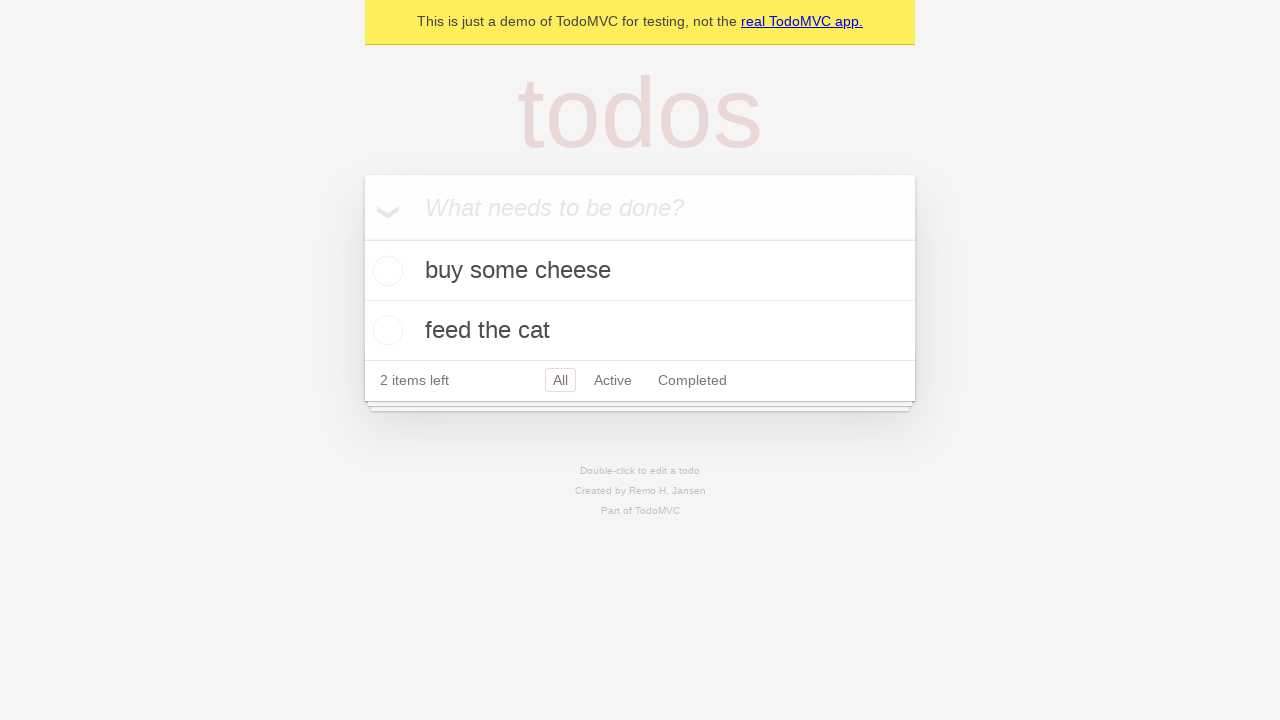

Located checkbox for first todo item
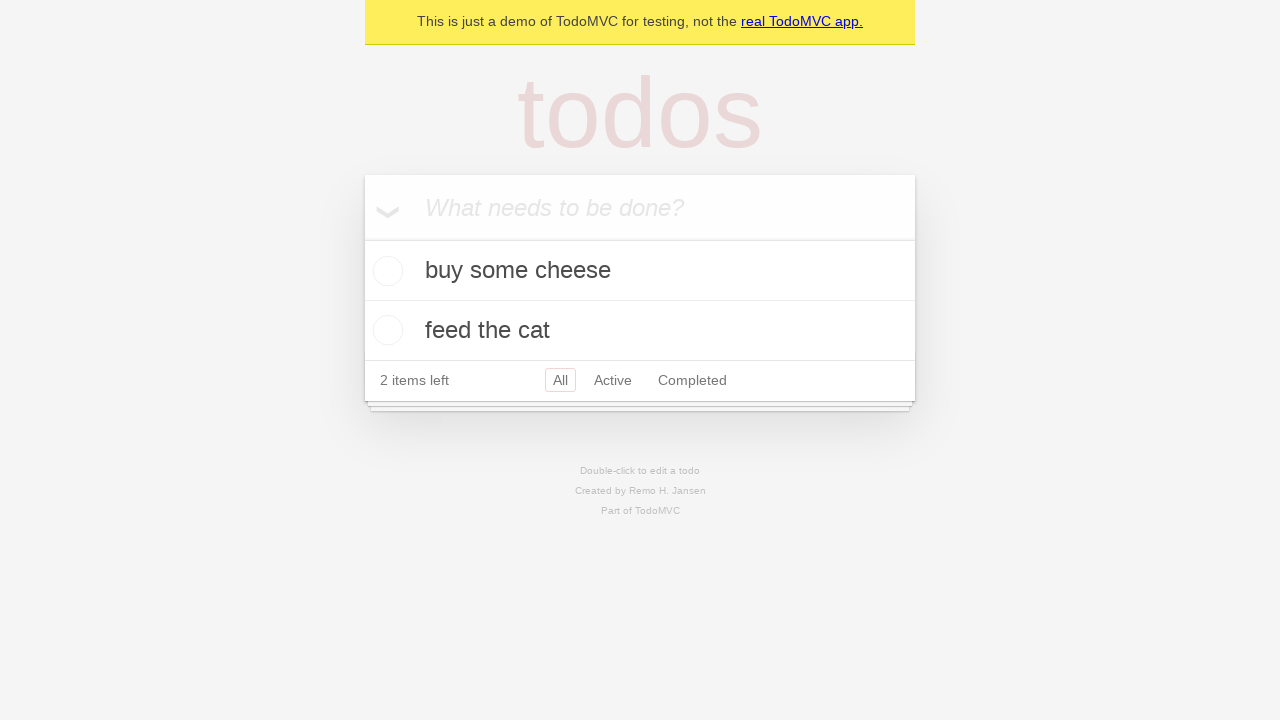

Checked the first todo item at (385, 271) on internal:testid=[data-testid="todo-item"s] >> nth=0 >> internal:role=checkbox
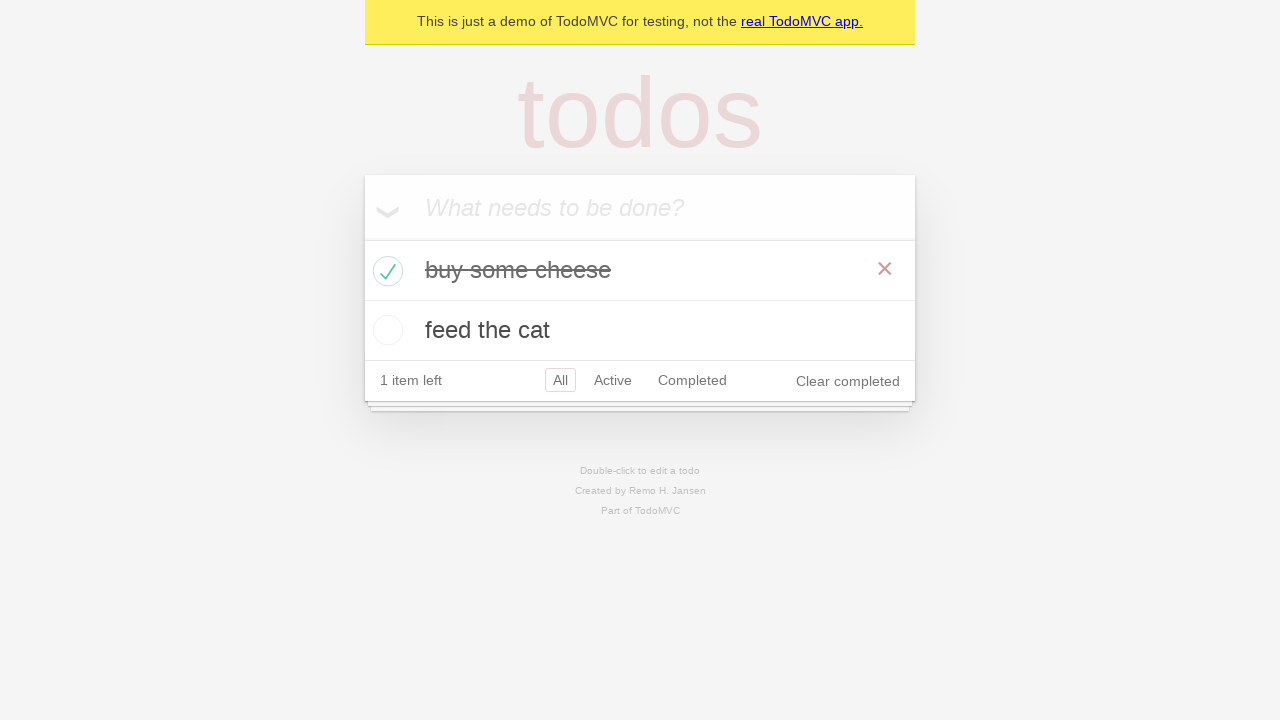

Reloaded the page to test data persistence
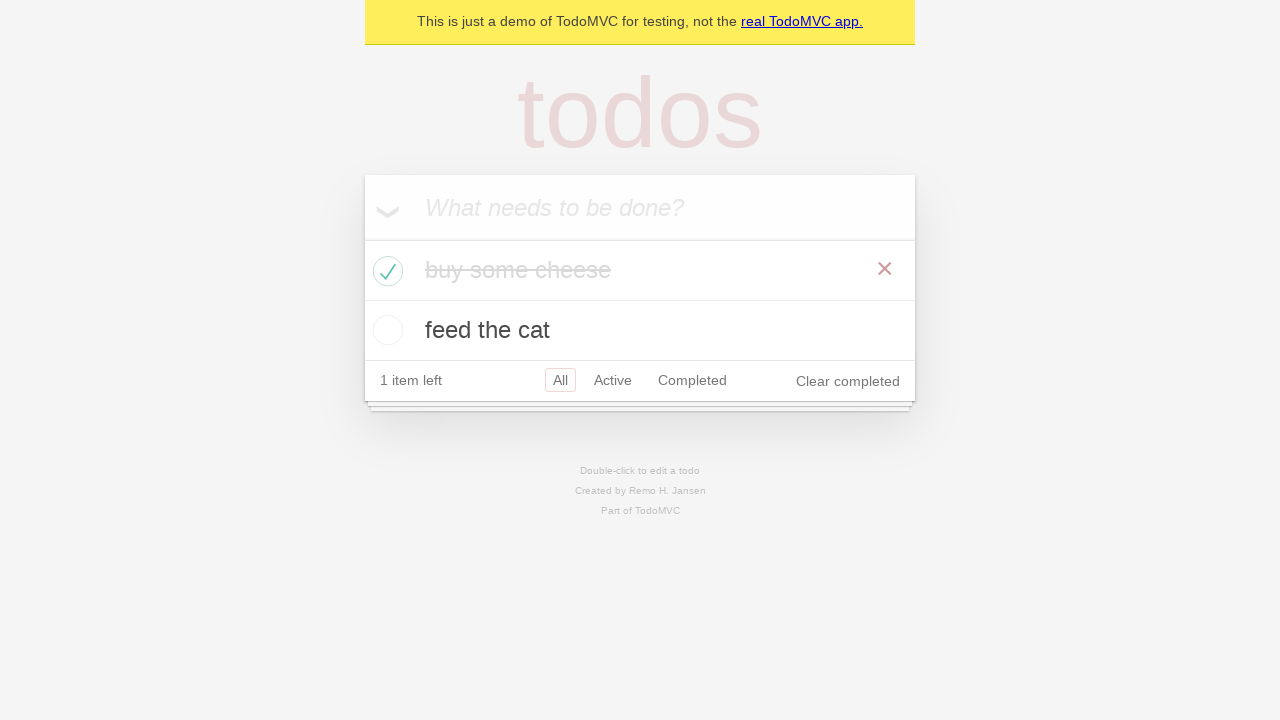

Todo items loaded after page reload
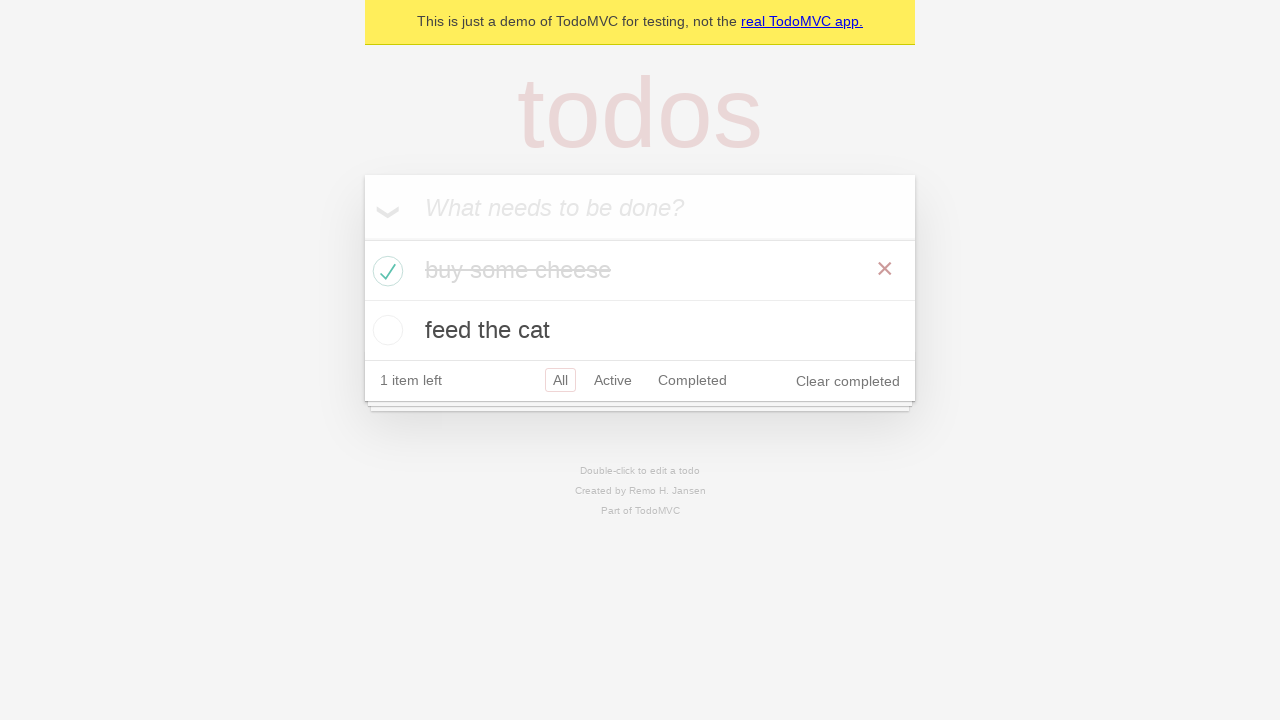

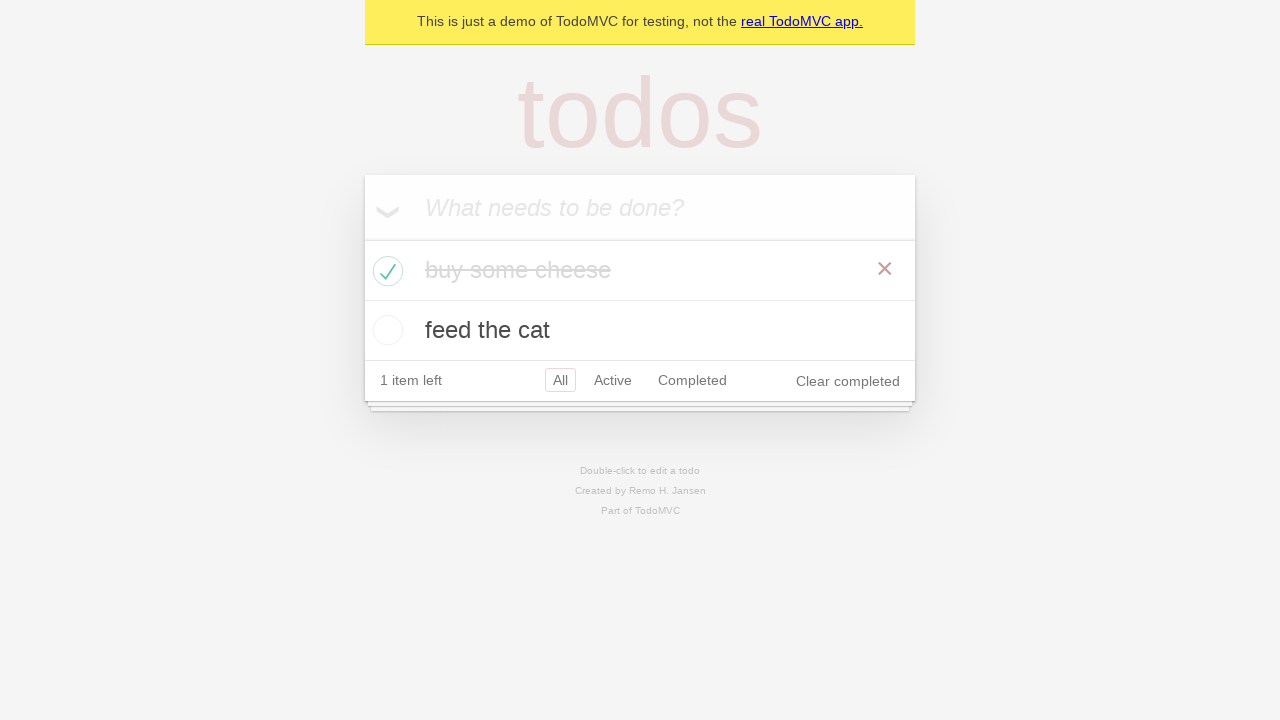